Tests file upload functionality by navigating to the file upload page, selecting a file, and submitting the upload form on the-internet.herokuapp.com test site.

Starting URL: https://the-internet.herokuapp.com/

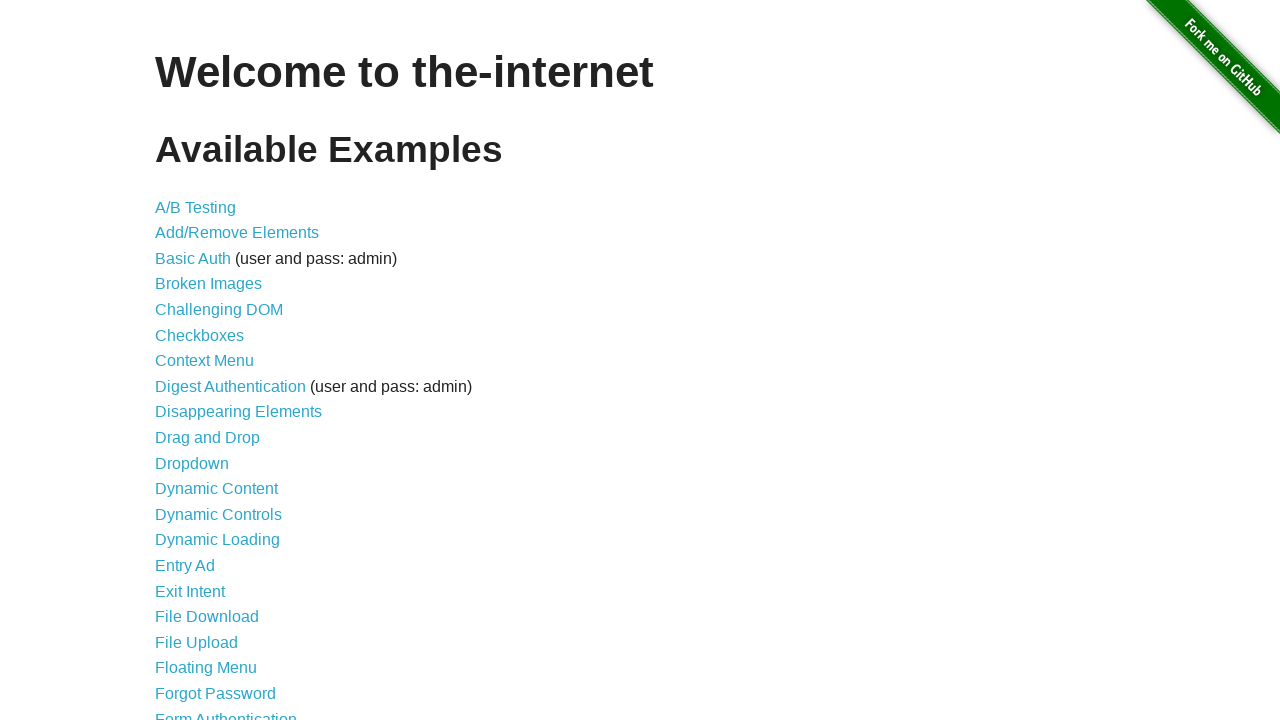

Navigated to the-internet.herokuapp.com home page
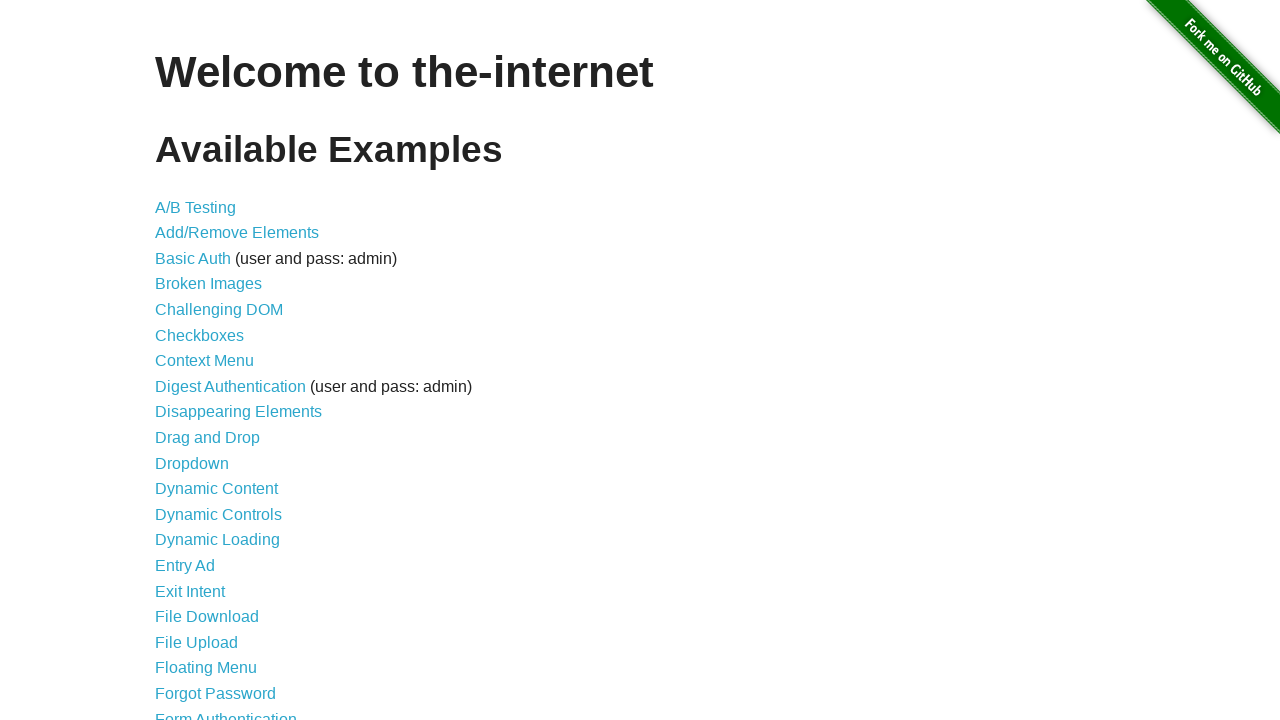

Clicked on File Upload link at (196, 642) on text=File Upload
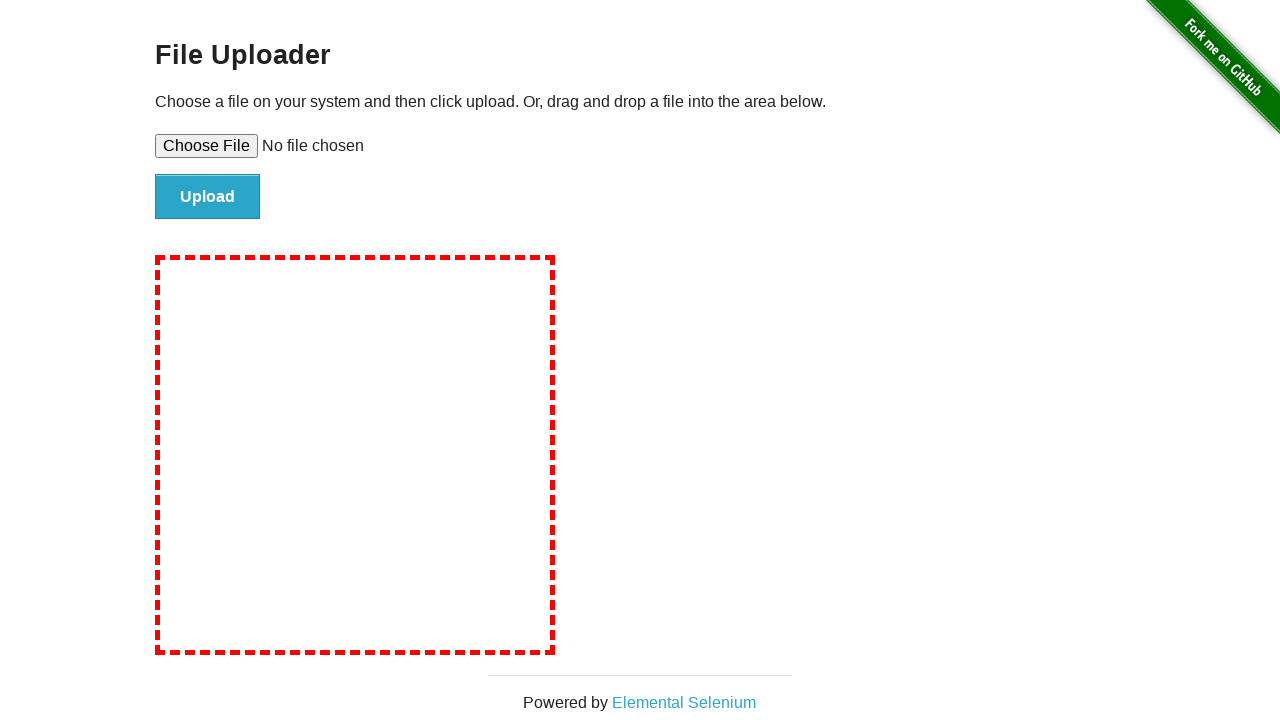

File upload page loaded and file input element found
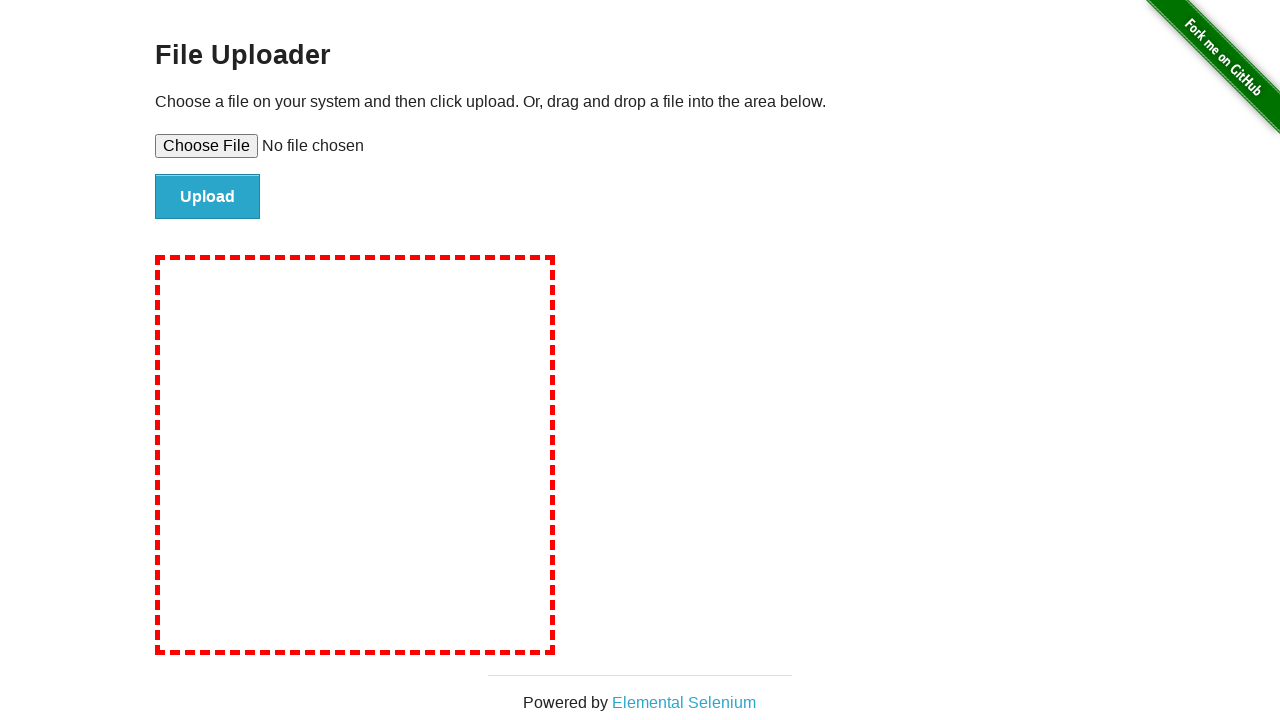

Created temporary test file for upload
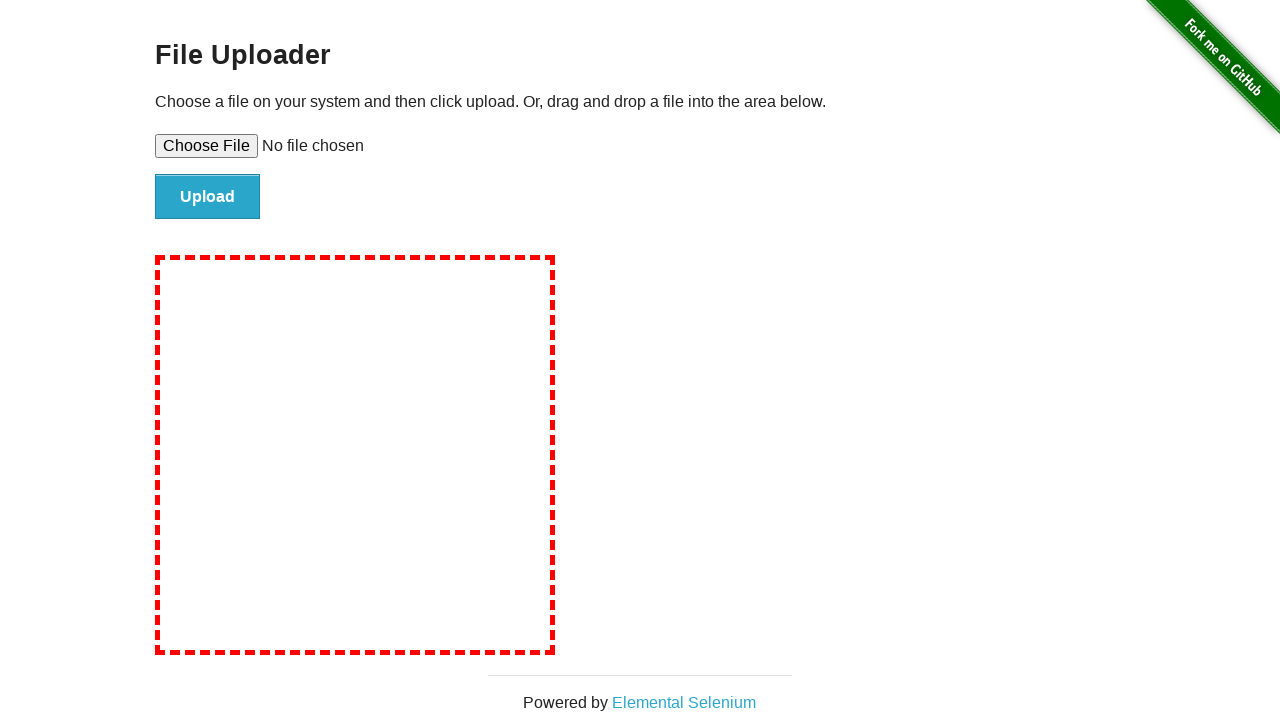

Selected test file for upload
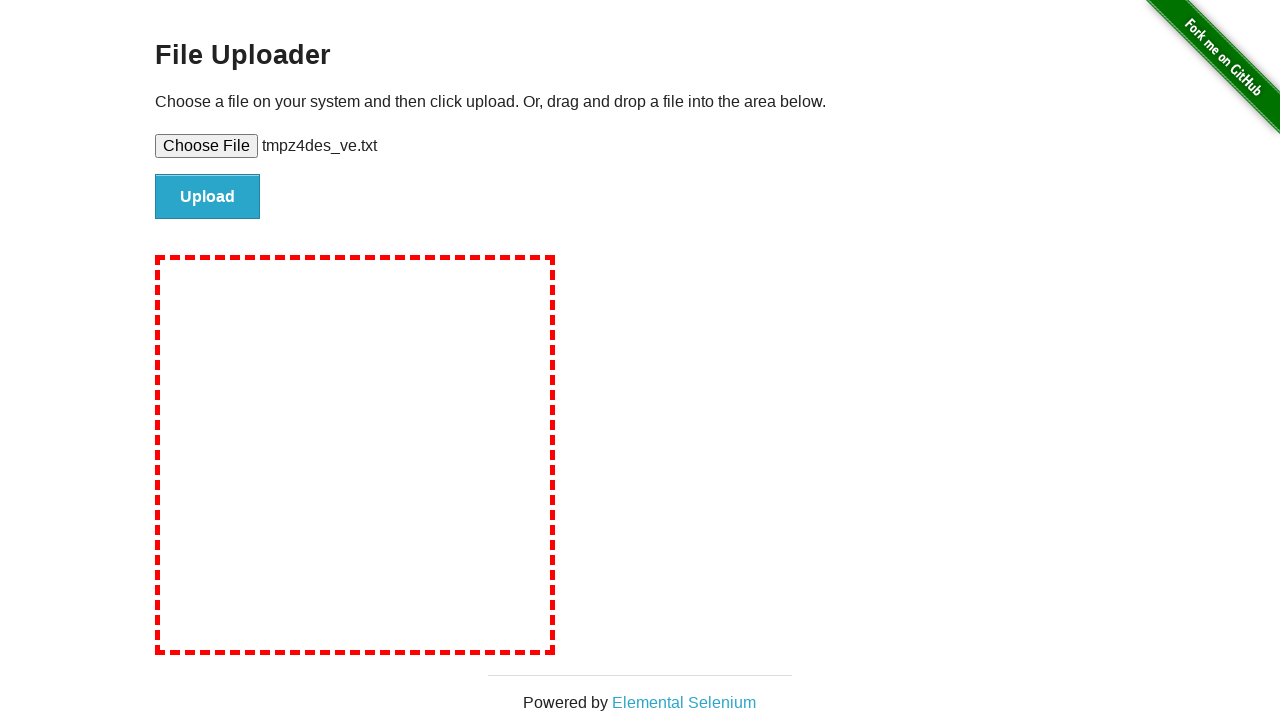

Clicked the upload submit button at (208, 197) on #file-submit
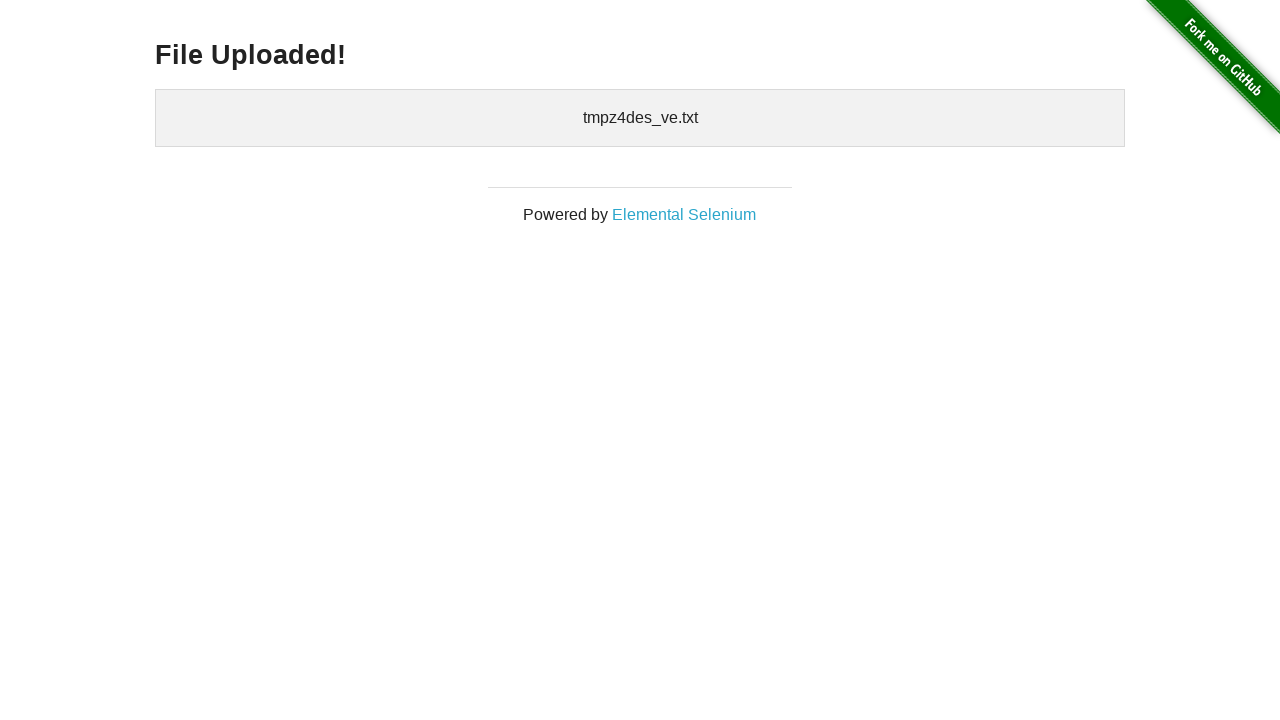

File upload completed and confirmation message displayed
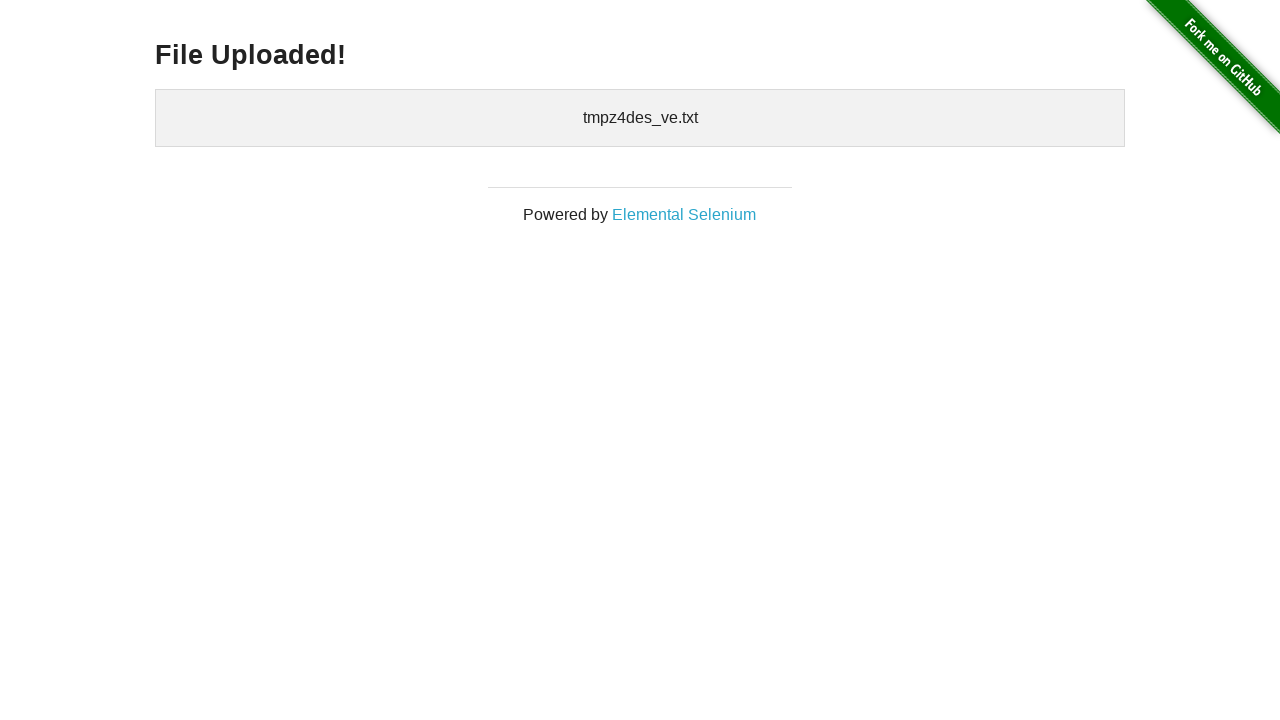

Cleaned up temporary test file
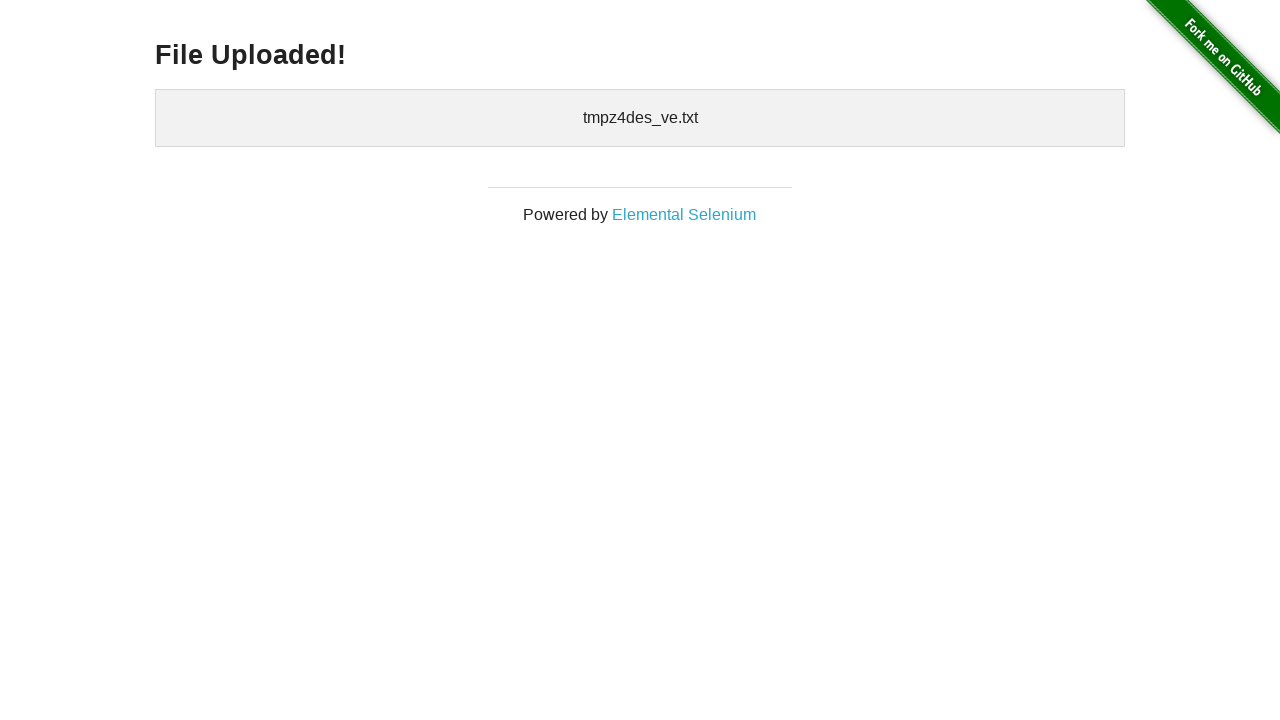

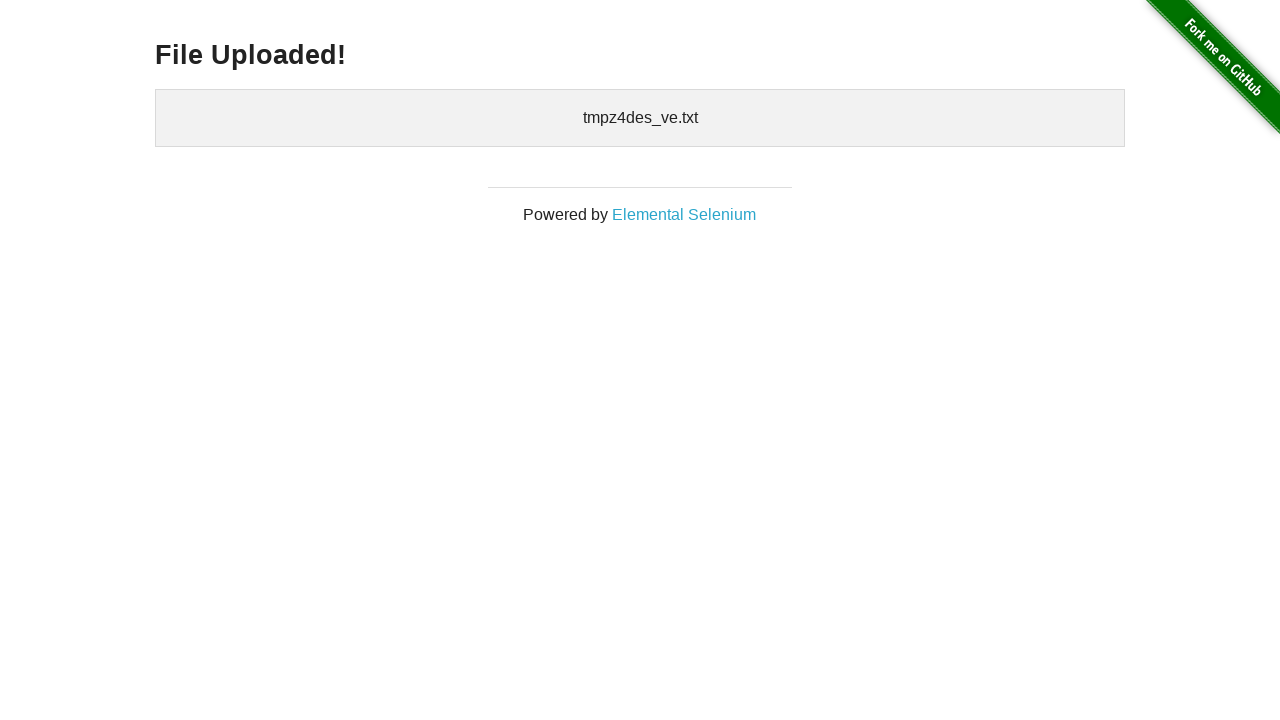